Tests that todo data persists after page reload

Starting URL: https://demo.playwright.dev/todomvc

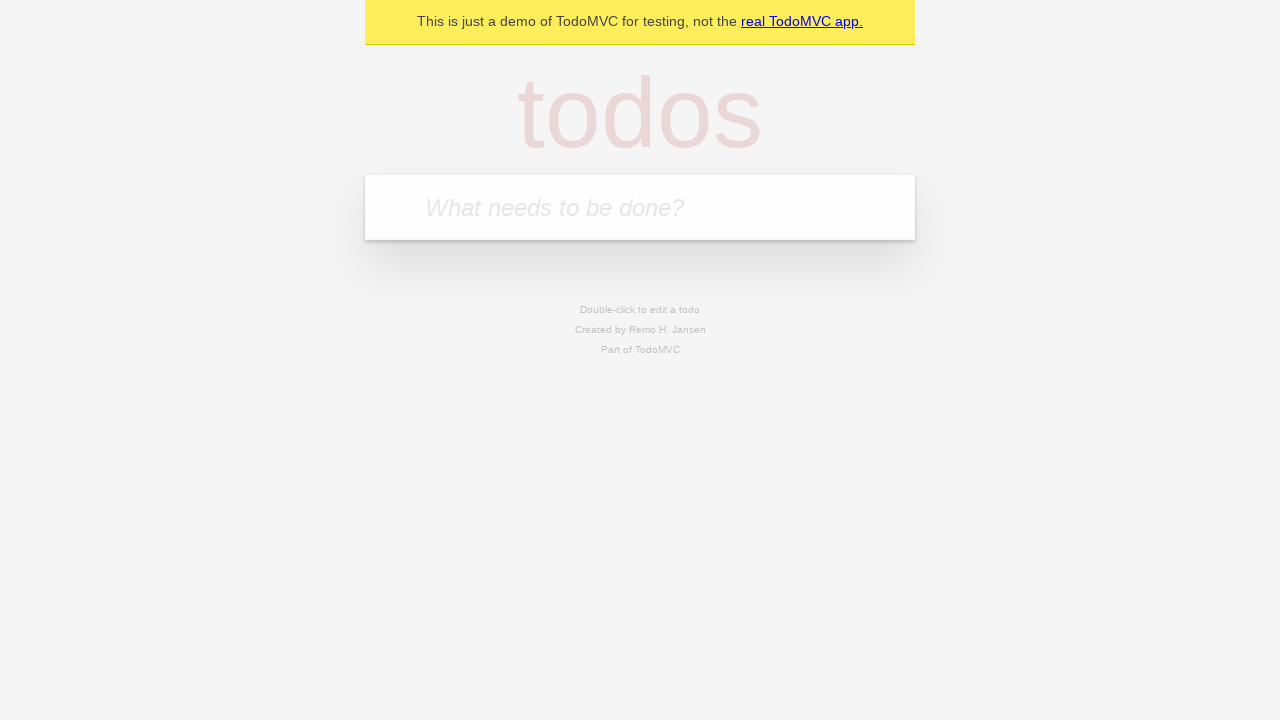

Filled todo input with 'buy some cheese' on internal:attr=[placeholder="What needs to be done?"i]
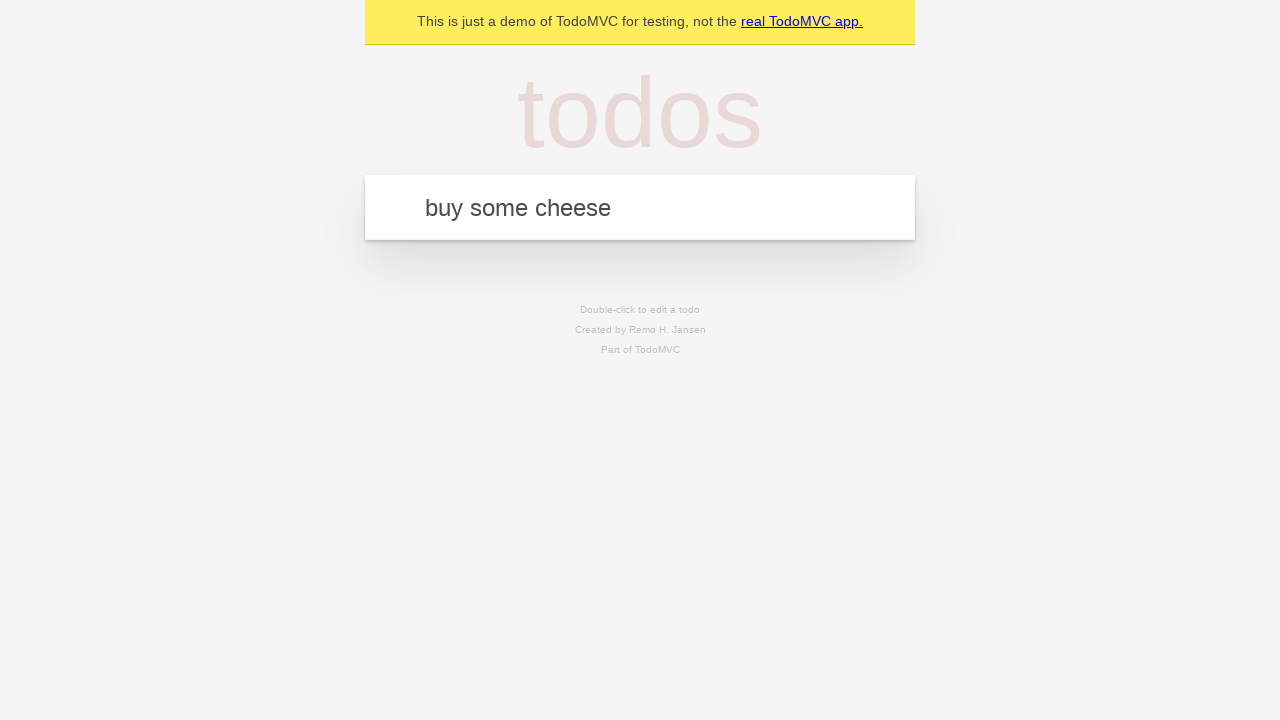

Pressed Enter to create first todo on internal:attr=[placeholder="What needs to be done?"i]
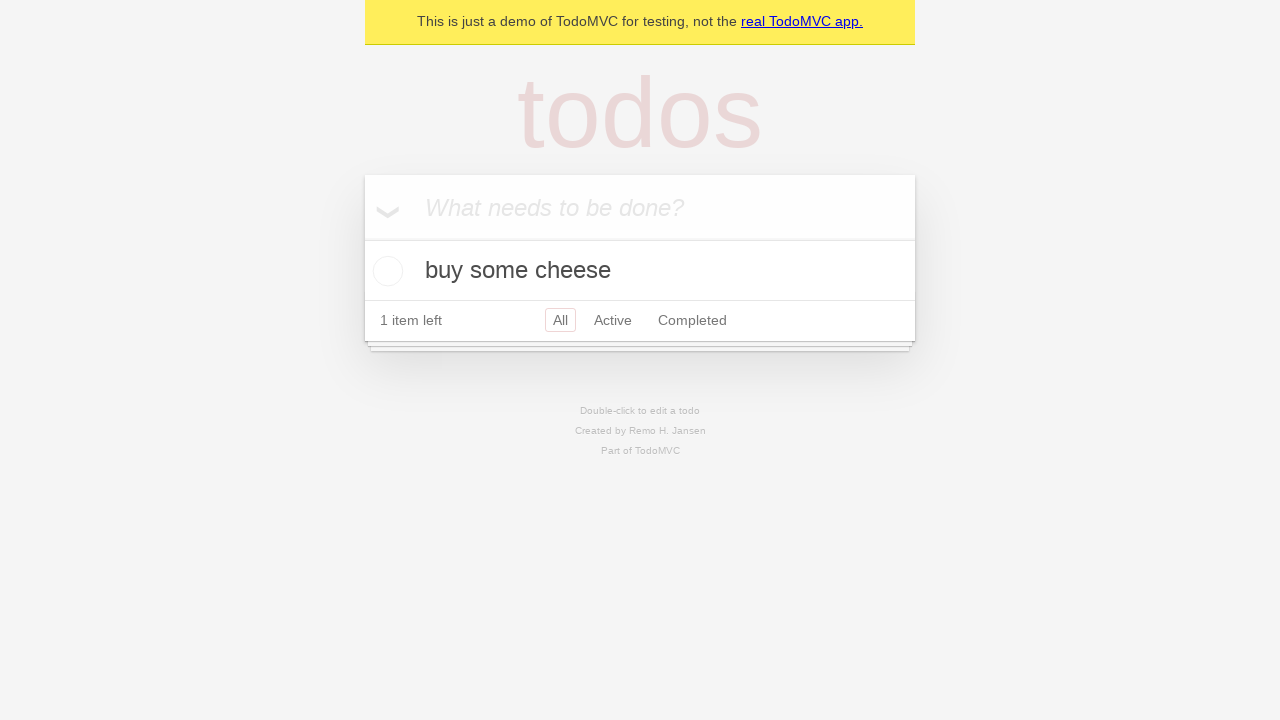

Filled todo input with 'feed the cat' on internal:attr=[placeholder="What needs to be done?"i]
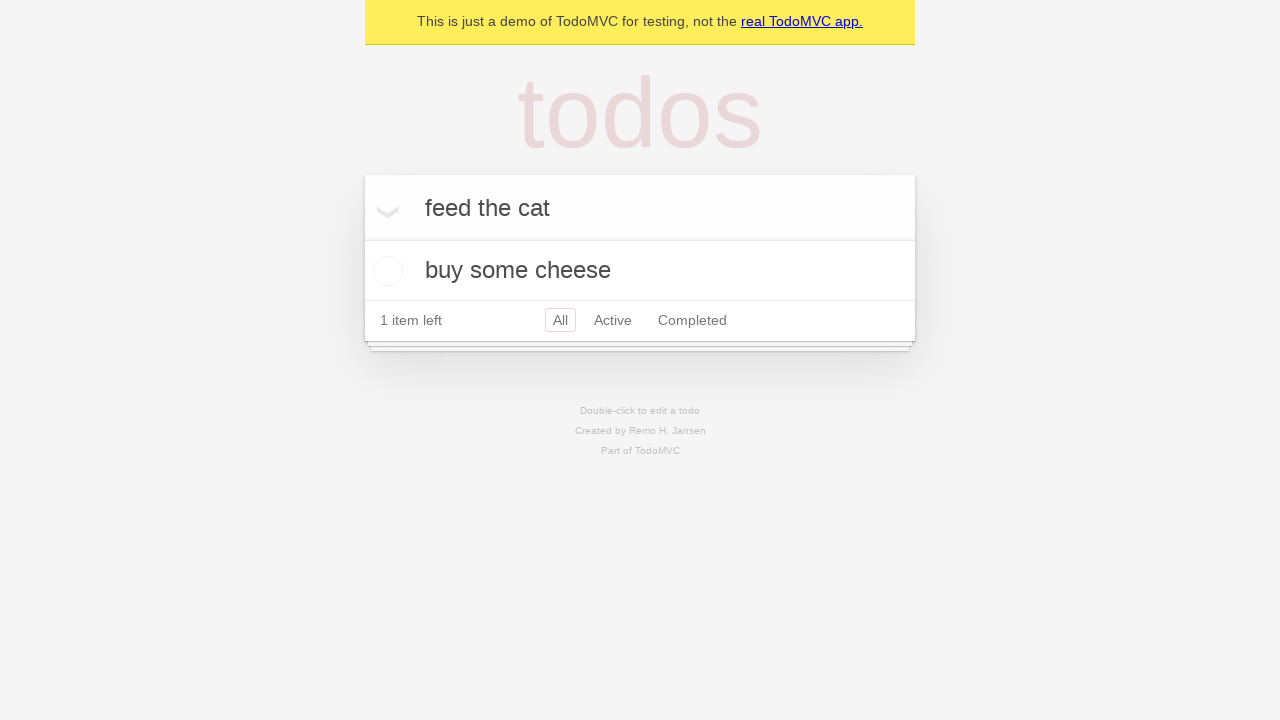

Pressed Enter to create second todo on internal:attr=[placeholder="What needs to be done?"i]
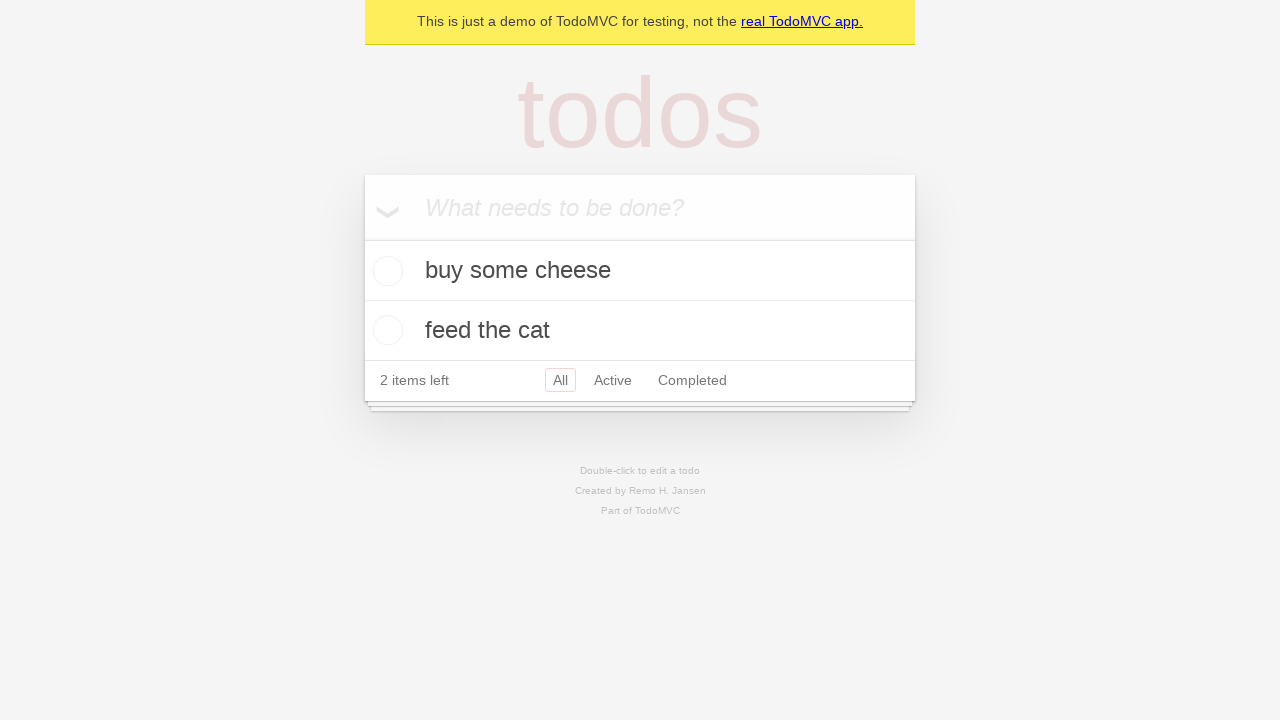

Checked the first todo item at (385, 271) on internal:testid=[data-testid="todo-item"s] >> nth=0 >> internal:role=checkbox
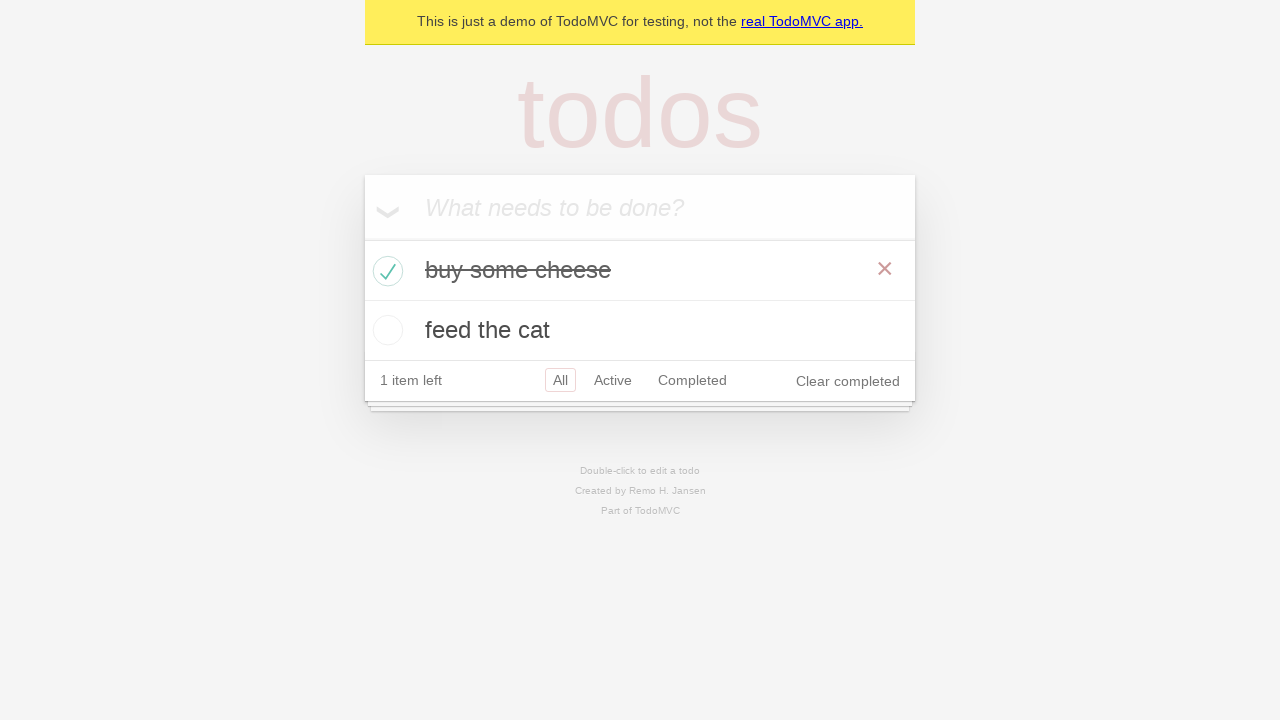

Waited for completed todo state to be saved
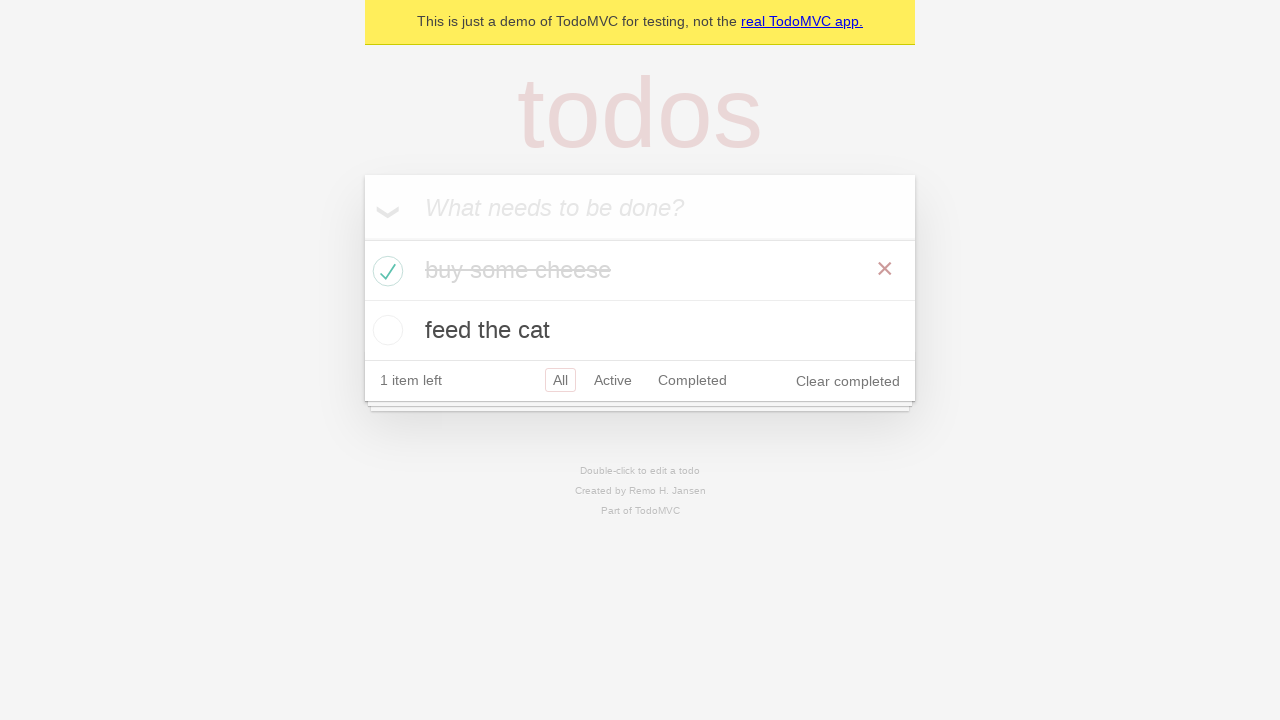

Reloaded the page to test data persistence
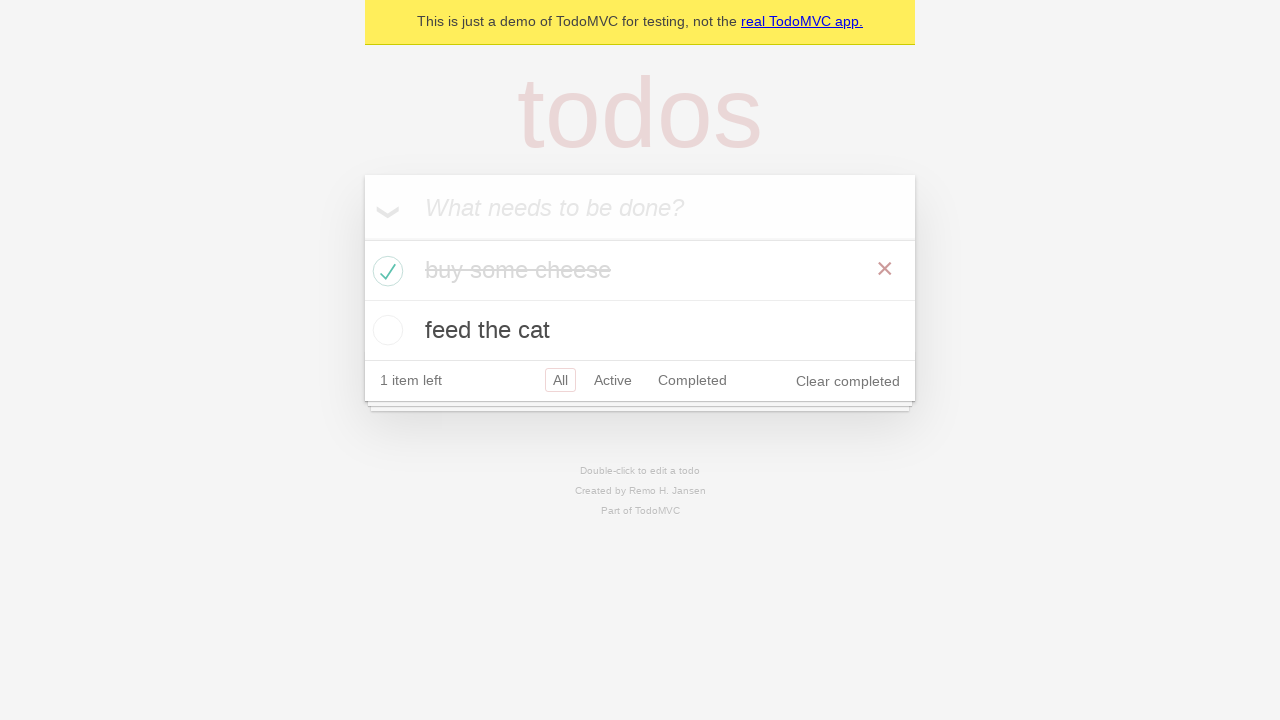

Todo items loaded after page reload
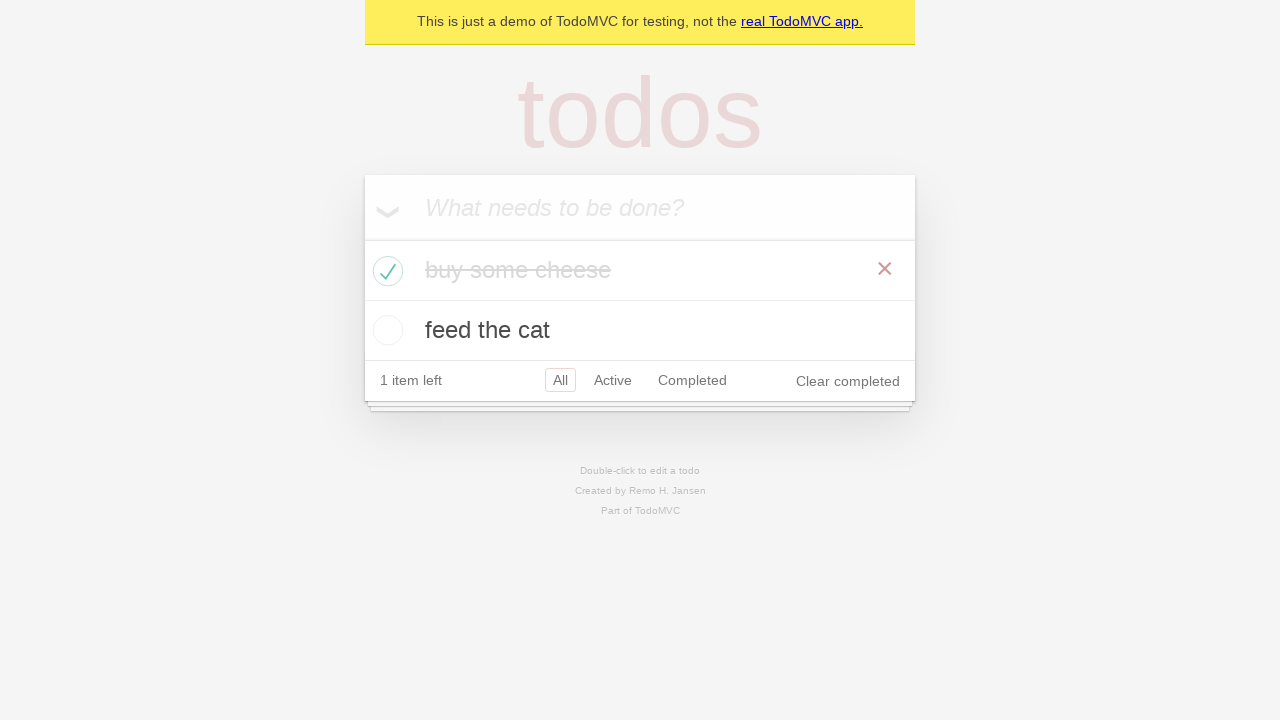

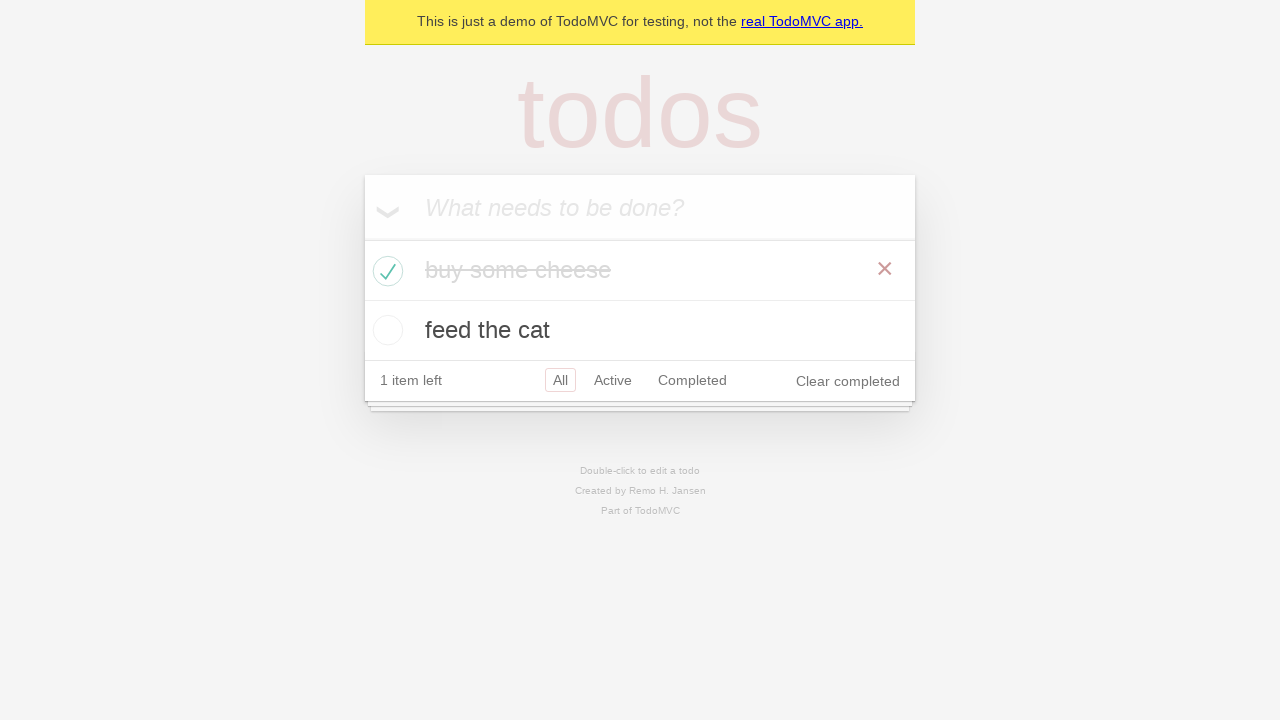